Navigates to W3Schools homepage and verifies that the logo element is present on the page

Starting URL: https://www.w3schools.com/

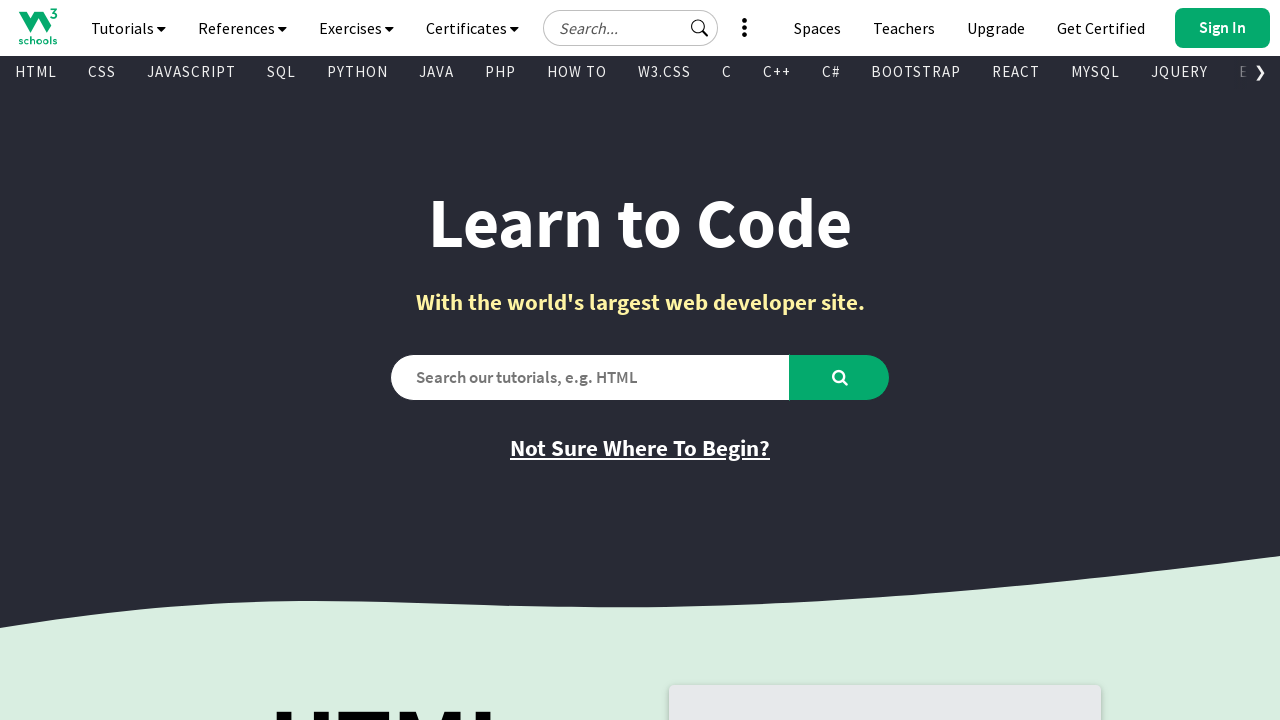

Navigated to W3Schools homepage
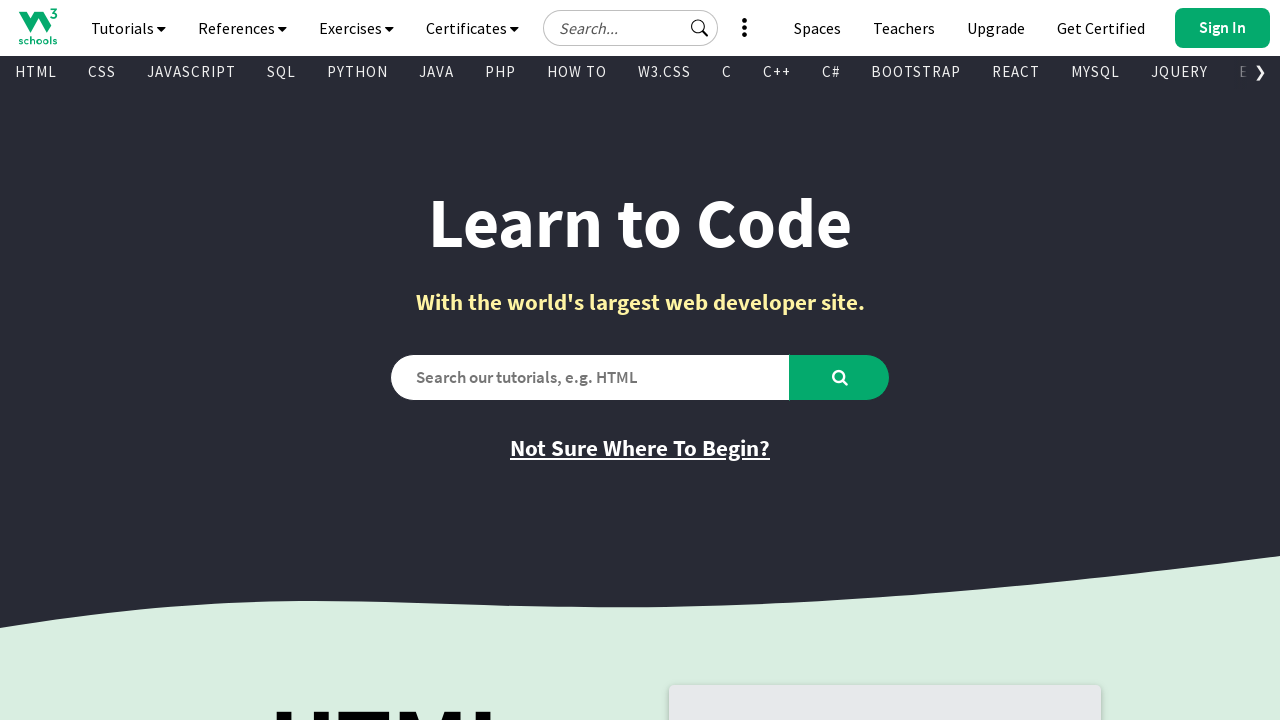

W3Schools logo element is present on the page
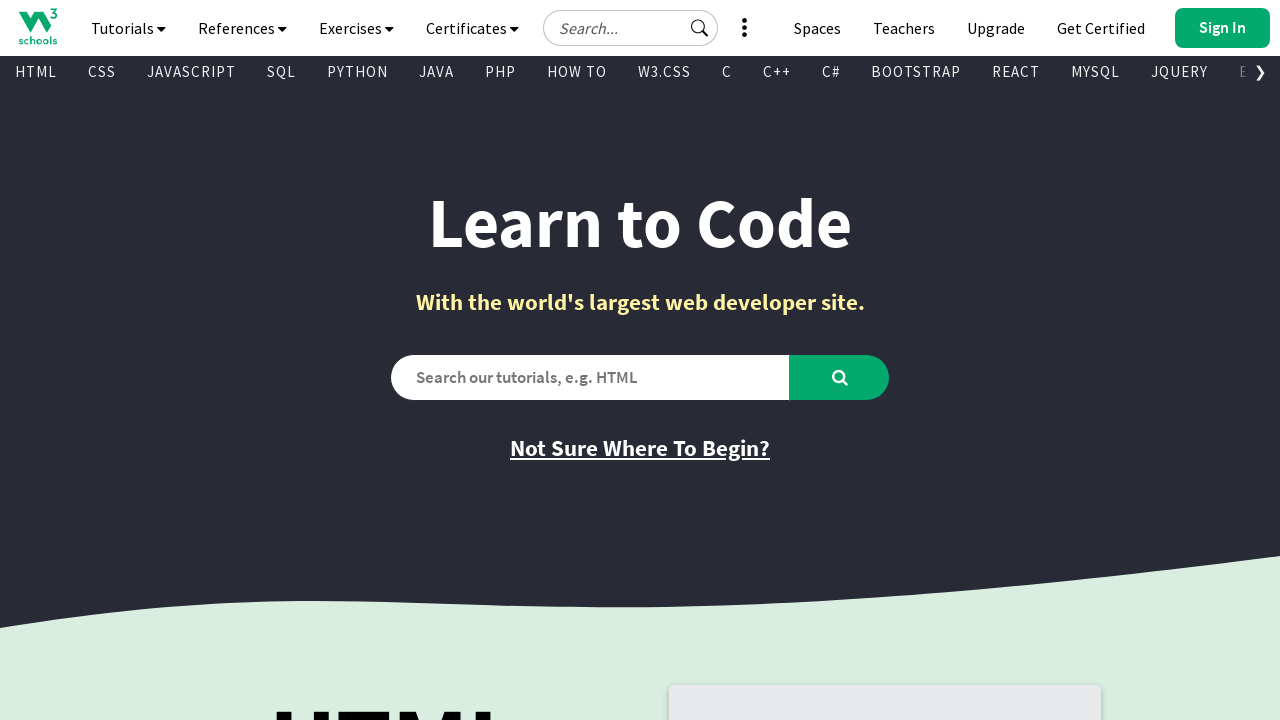

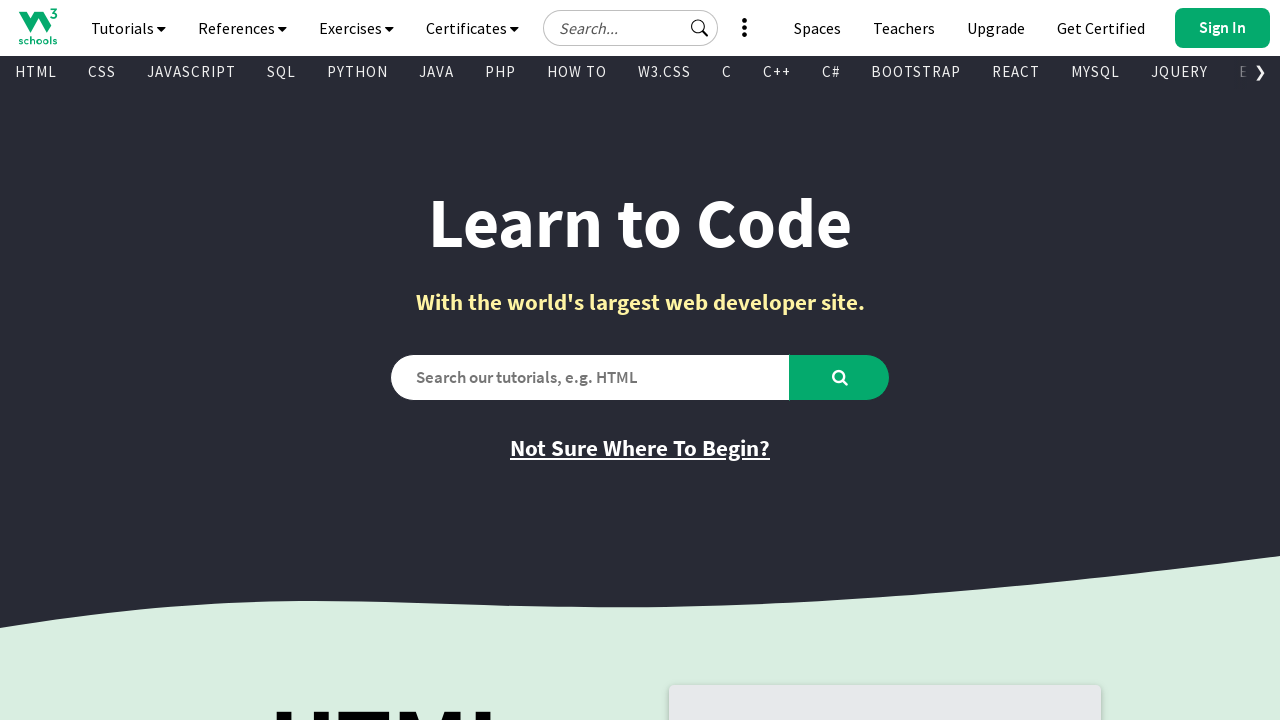